Tests dropdown selection functionality by selecting different country options (Estados Unidos, Africa, Chille) from a select element

Starting URL: https://cursoautomacao.netlify.app/desafios.html

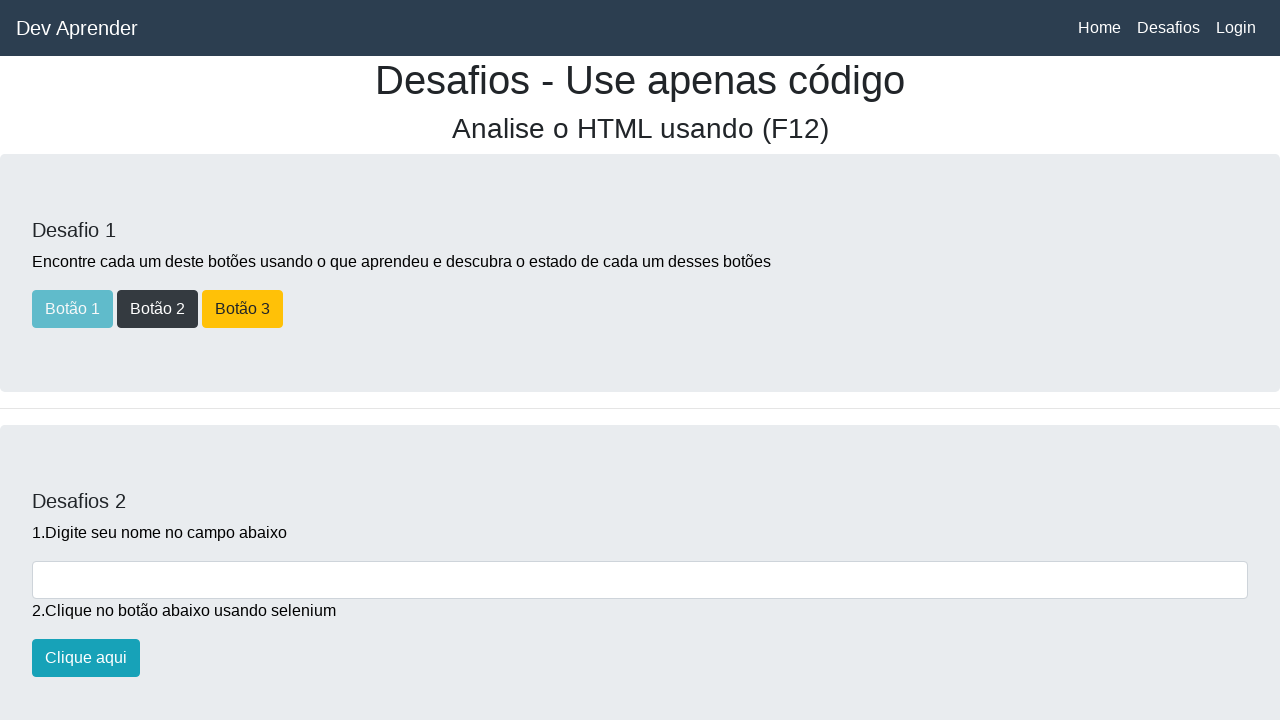

Scrolled down to make dropdown visible
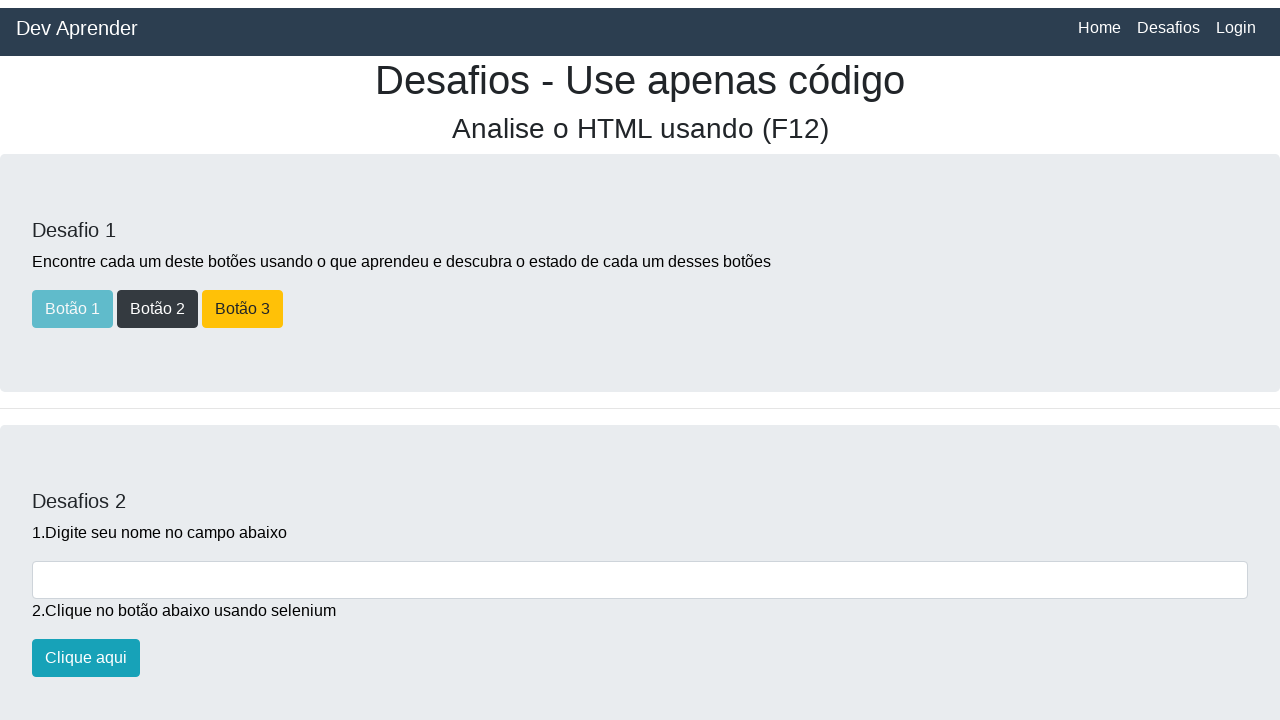

Selected 'Estados Unidos' from countries dropdown on #paisesselect
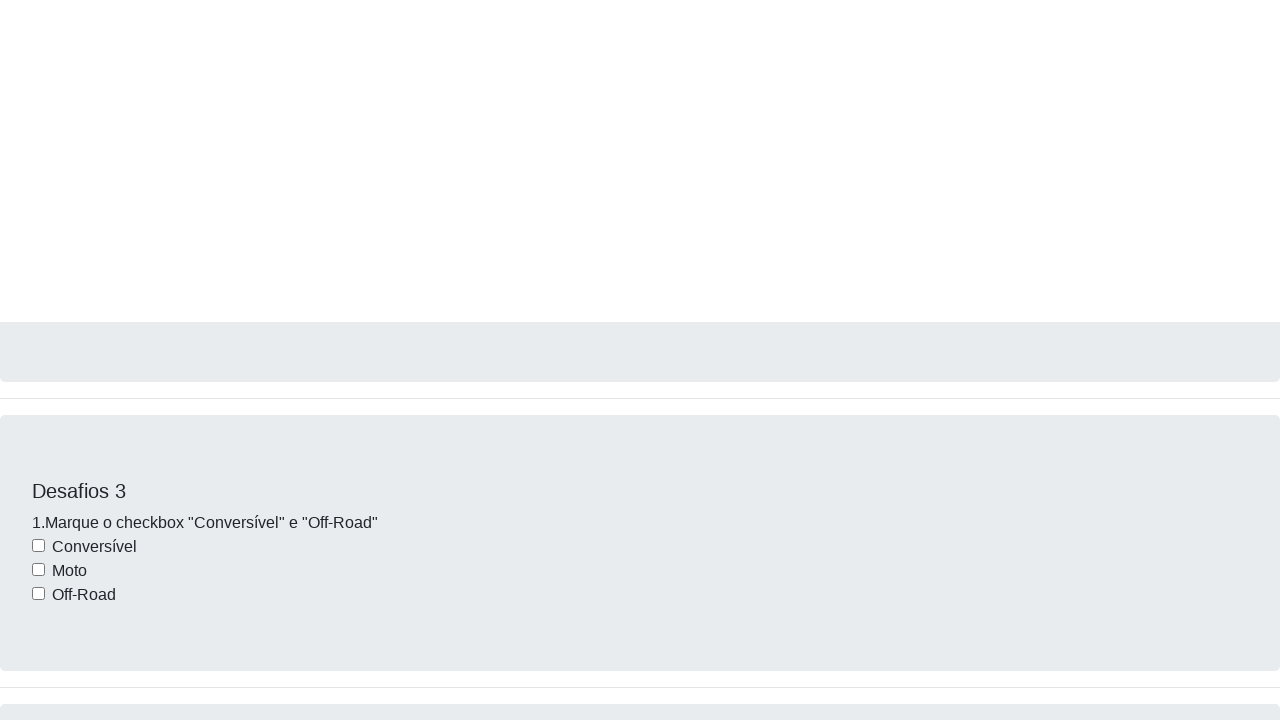

Selected 'Africa' from countries dropdown on #paisesselect
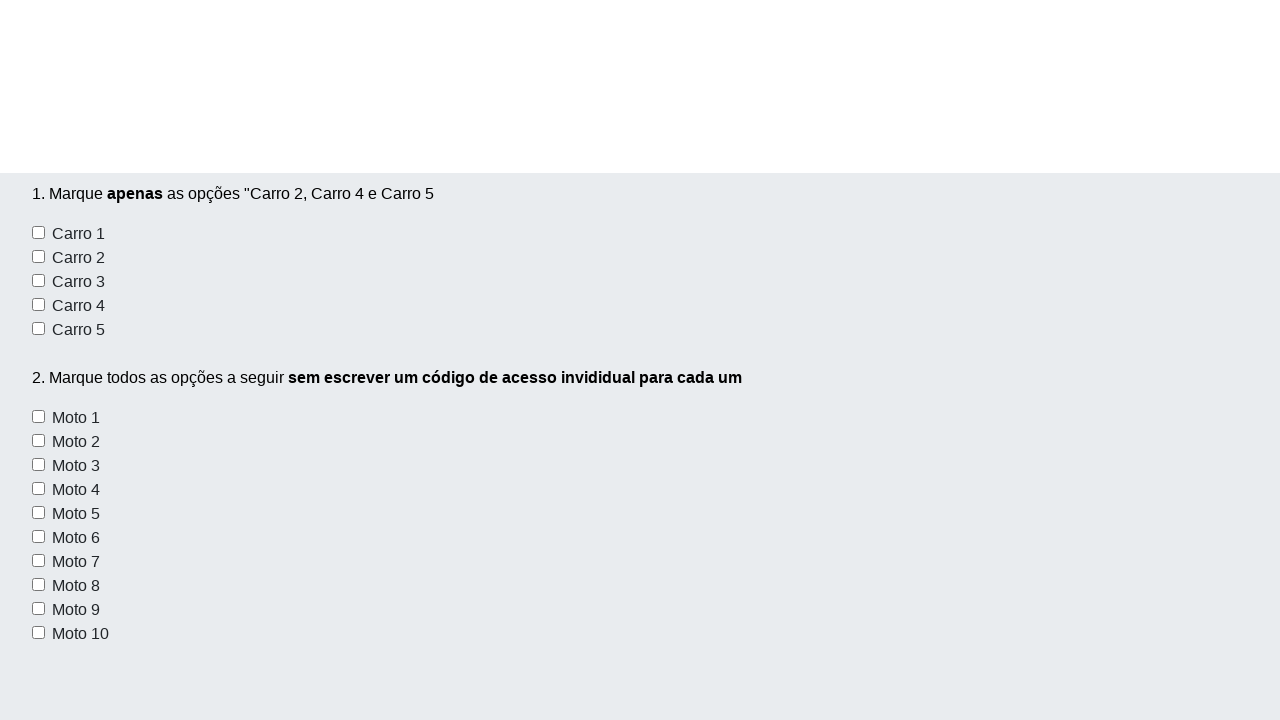

Selected 'Chille' from countries dropdown on #paisesselect
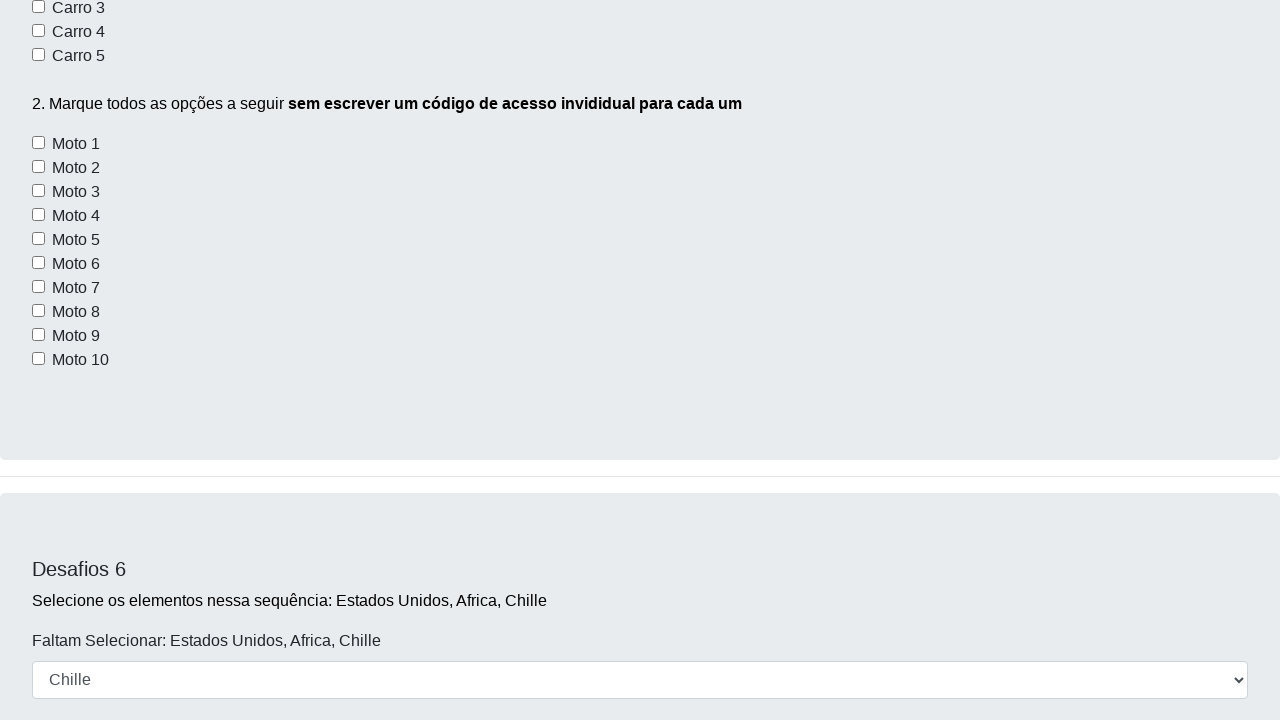

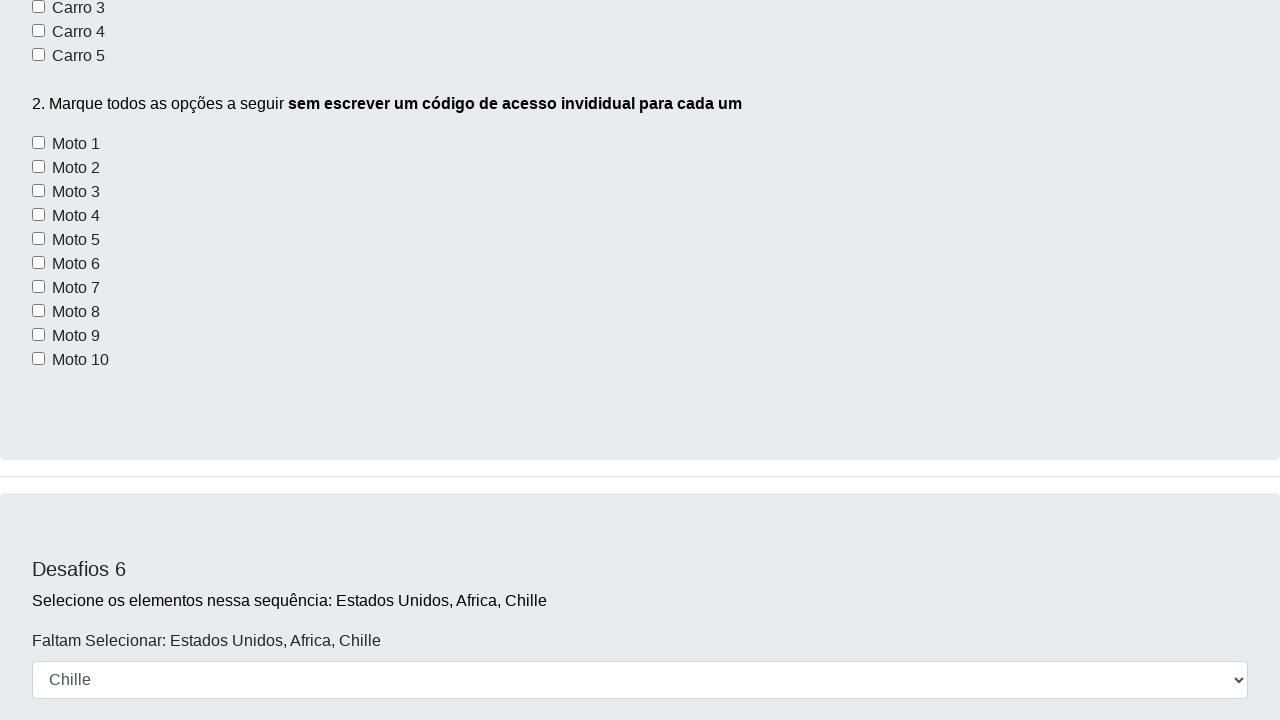